Tests keyboard modifier keys functionality by using CTRL+A to select all text in username field, deleting it, then typing "Admin" with SHIFT key pressed for capitalization

Starting URL: https://demo.vtiger.com/vtigercrm/index.php

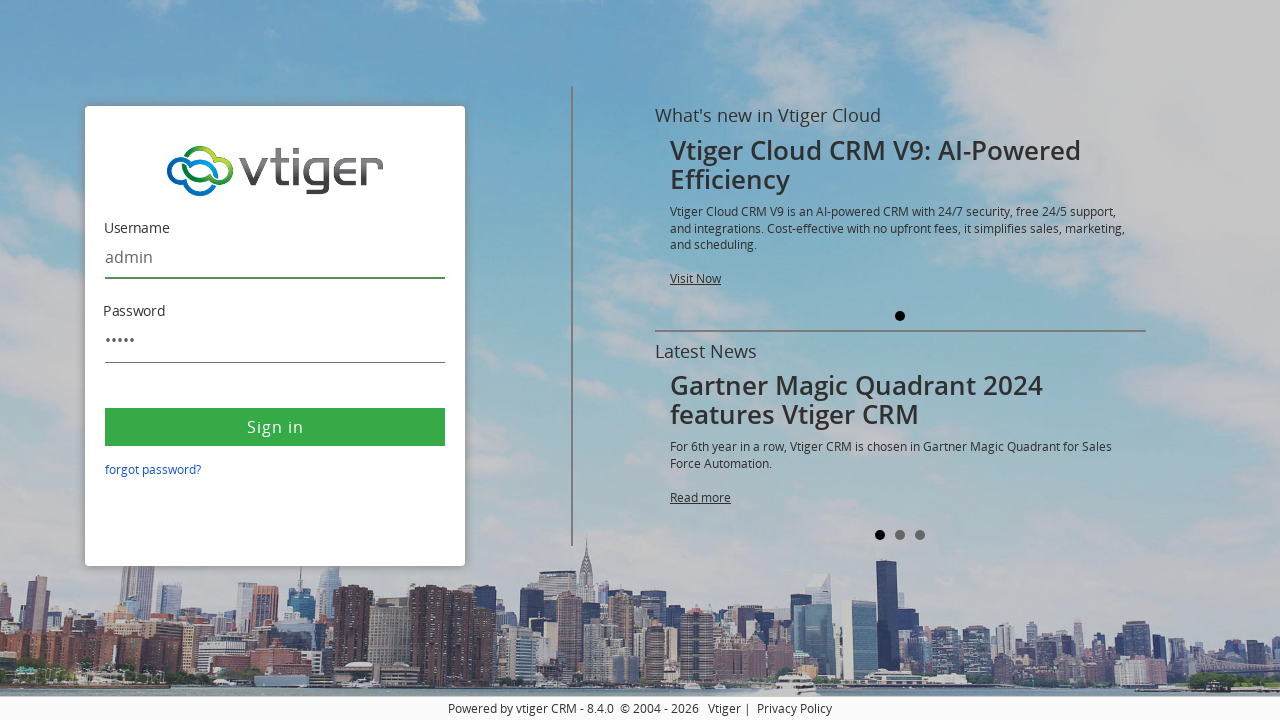

Located username field element
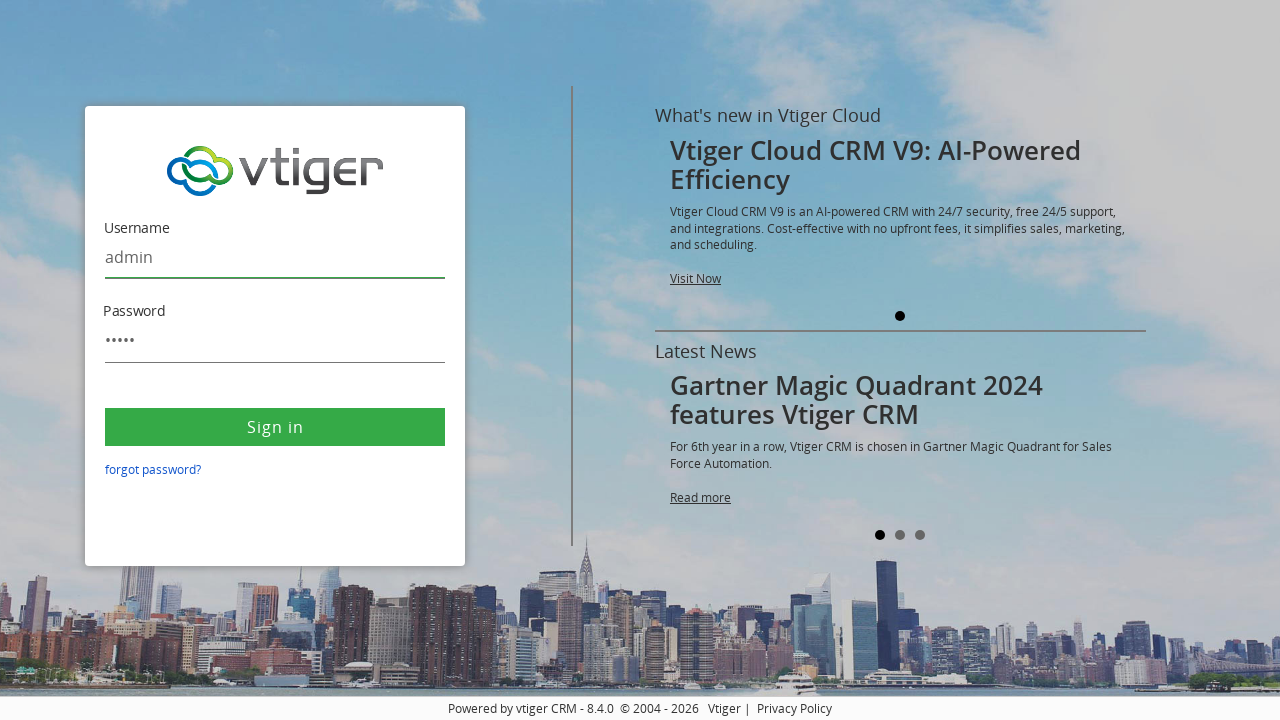

Clicked on username field at (275, 258) on #username
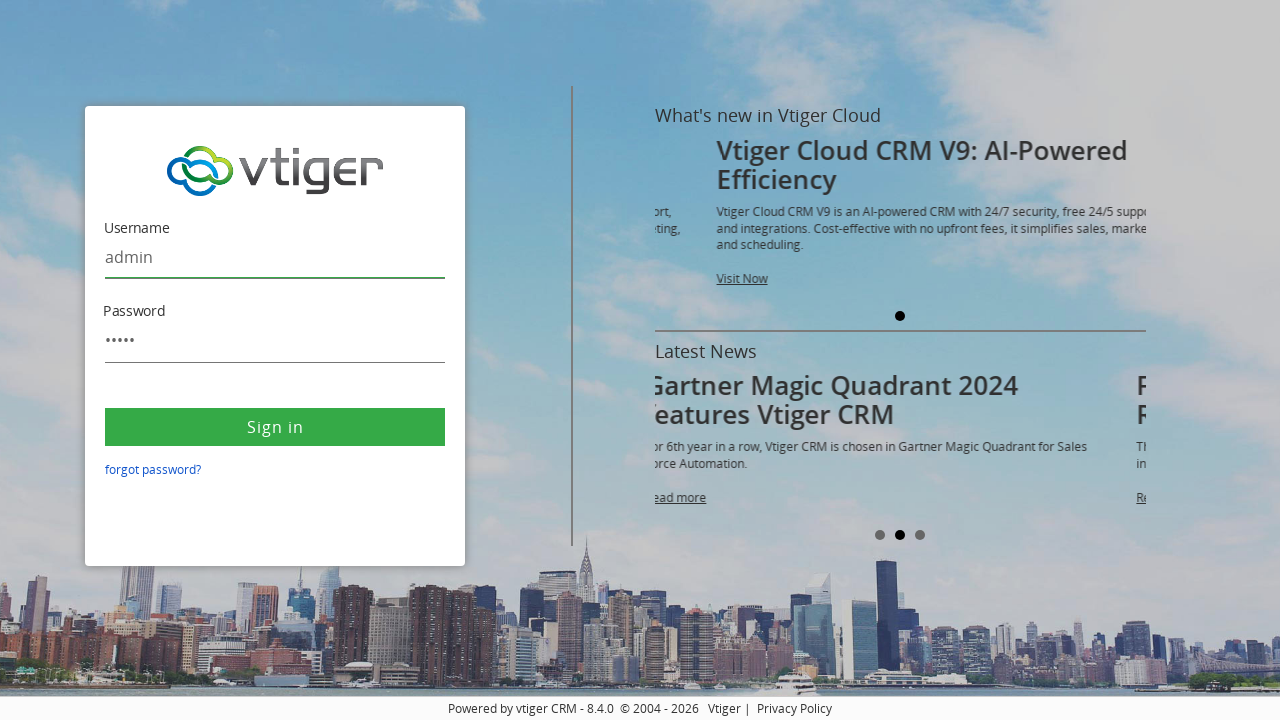

Pressed down Control key
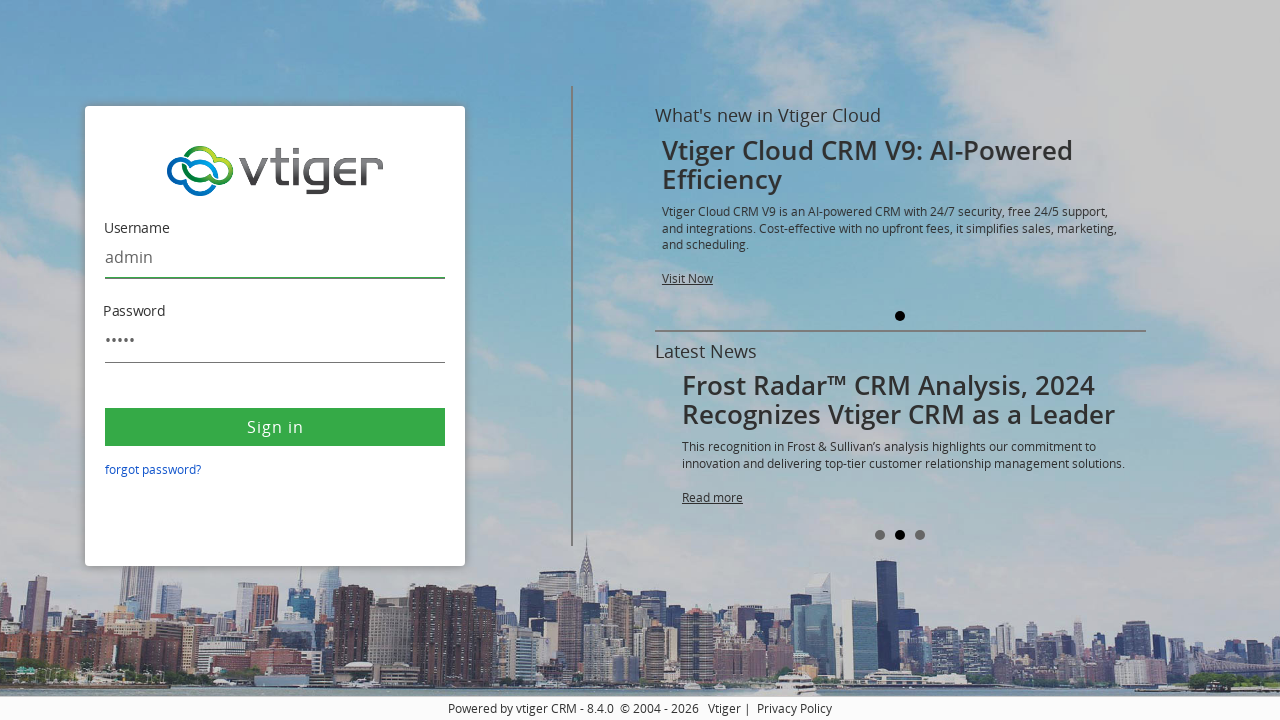

Pressed 'a' key to select all text with CTRL+A
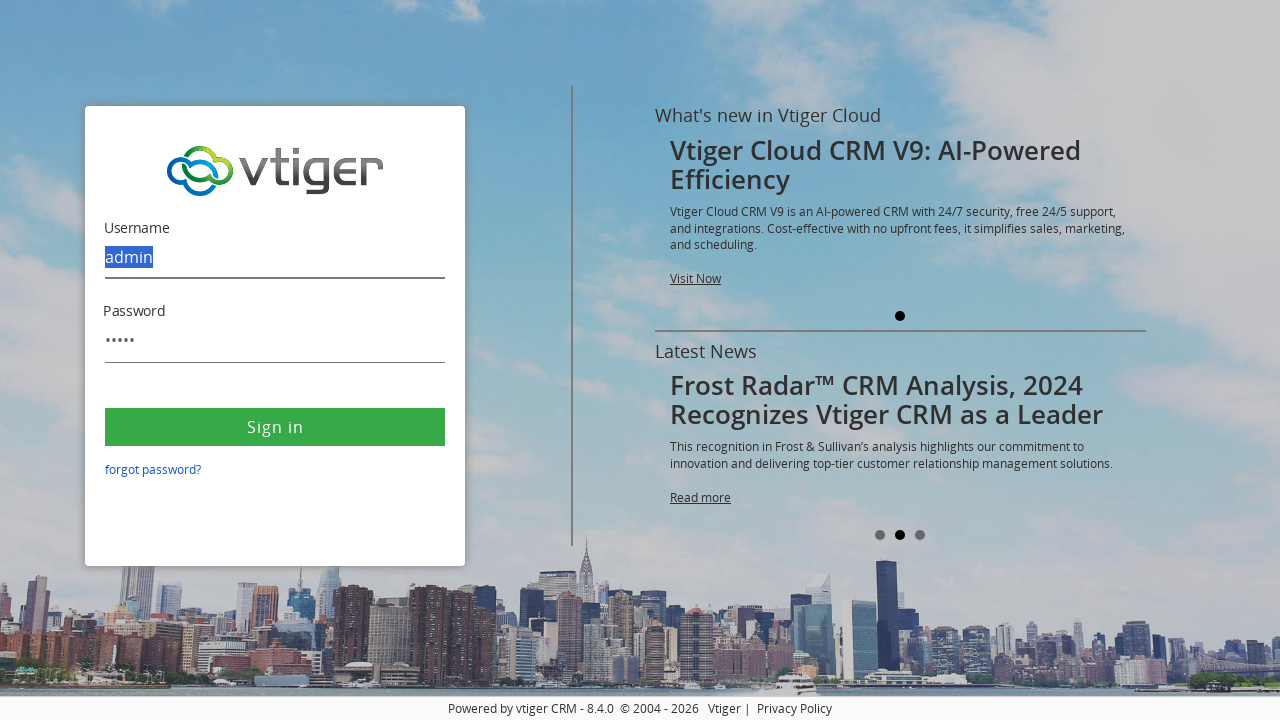

Released Control key
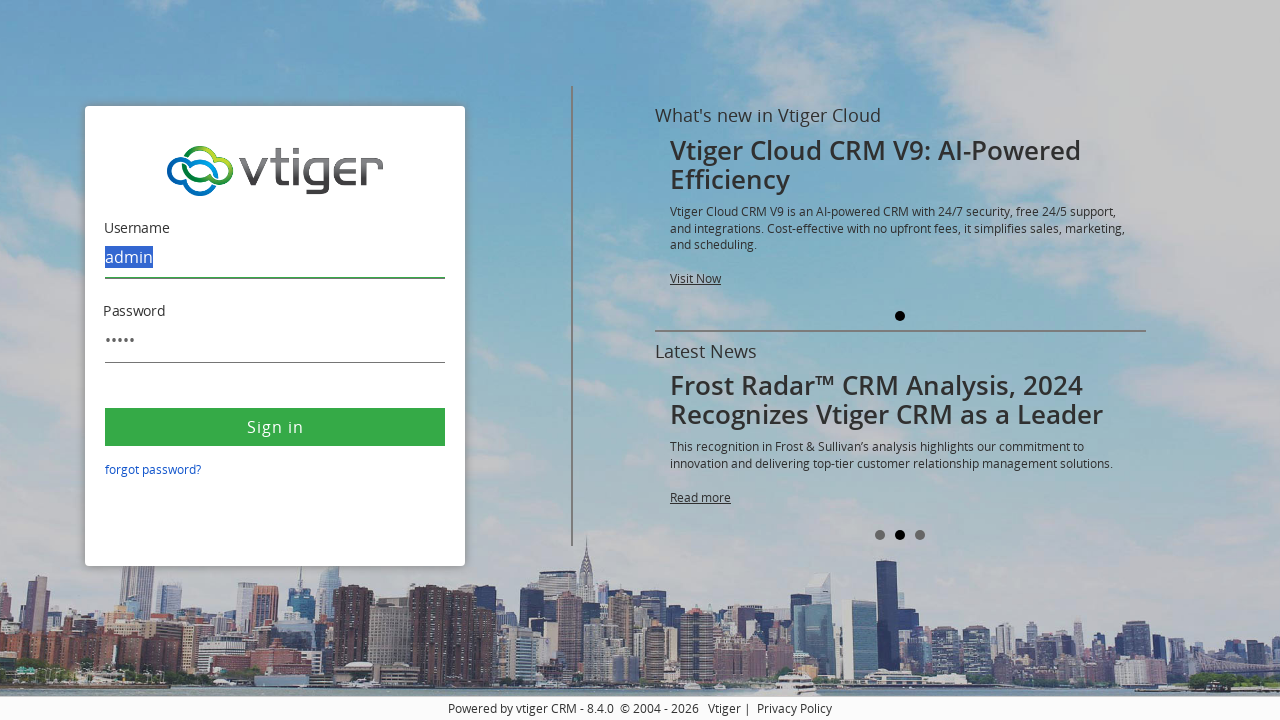

Pressed Backspace to delete selected text
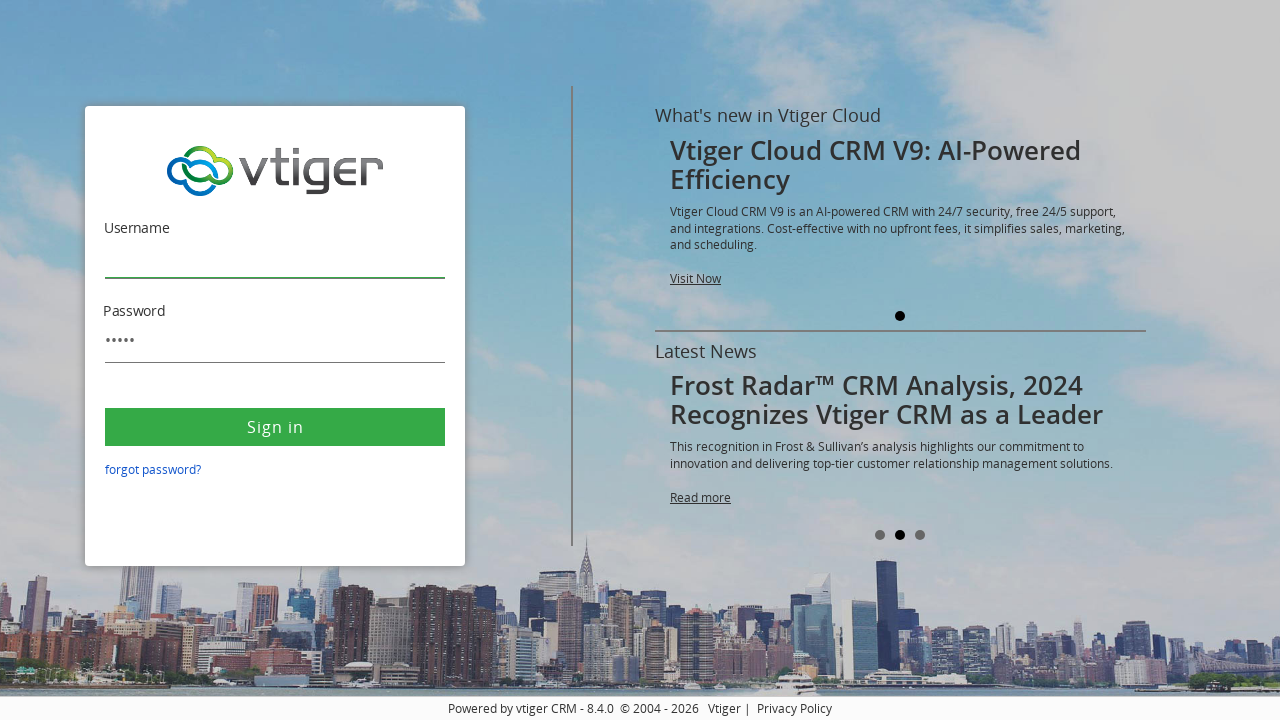

Pressed down Shift key for capitalization
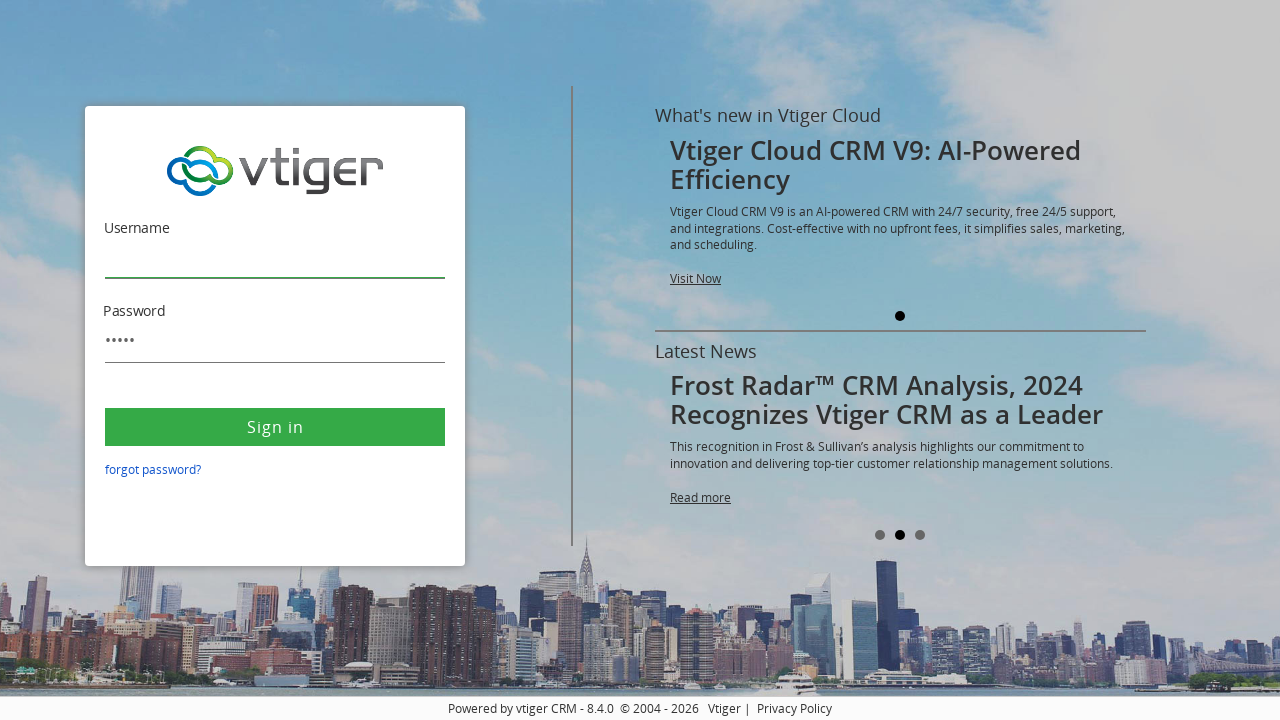

Typed 'Admin' with Shift key held for capitalization on #username
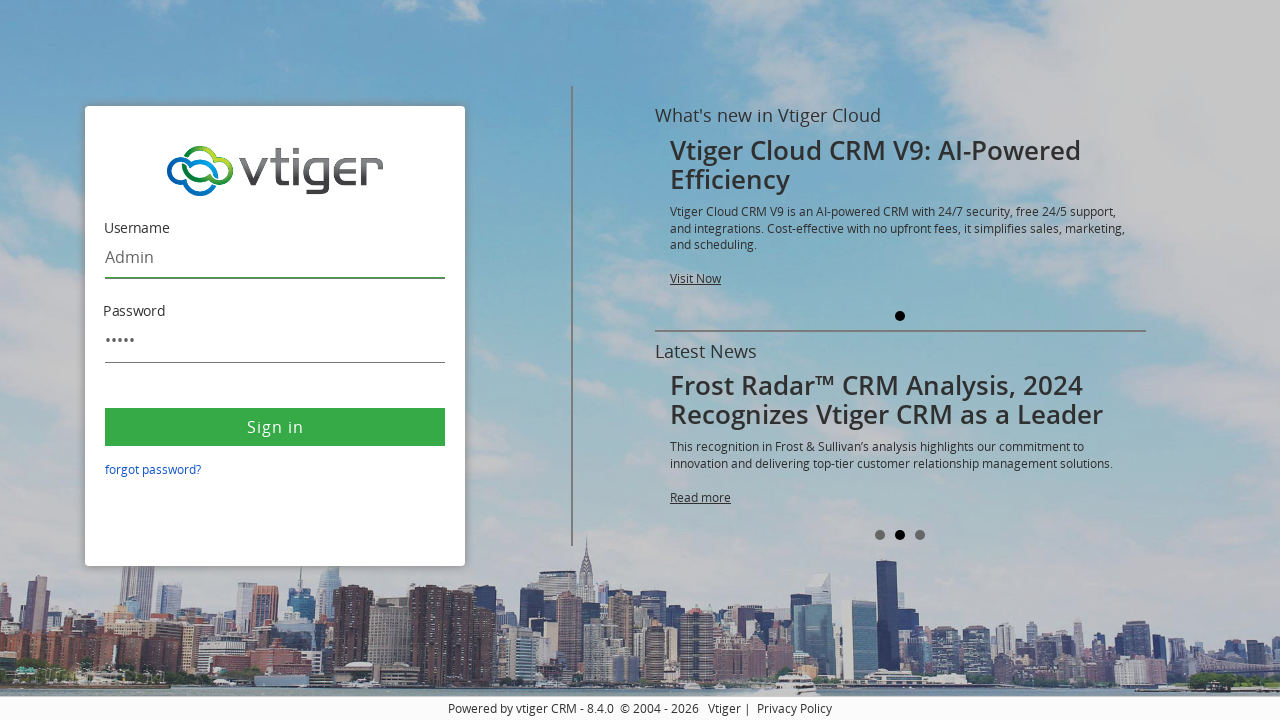

Released Shift key
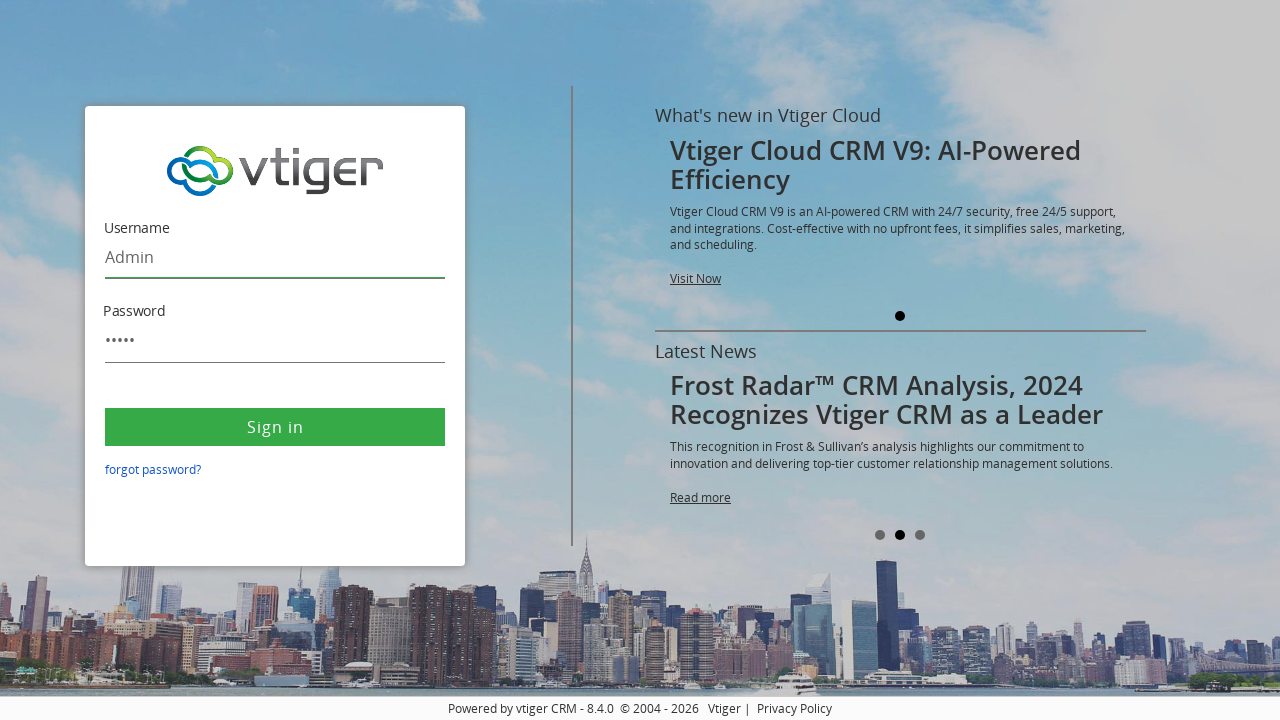

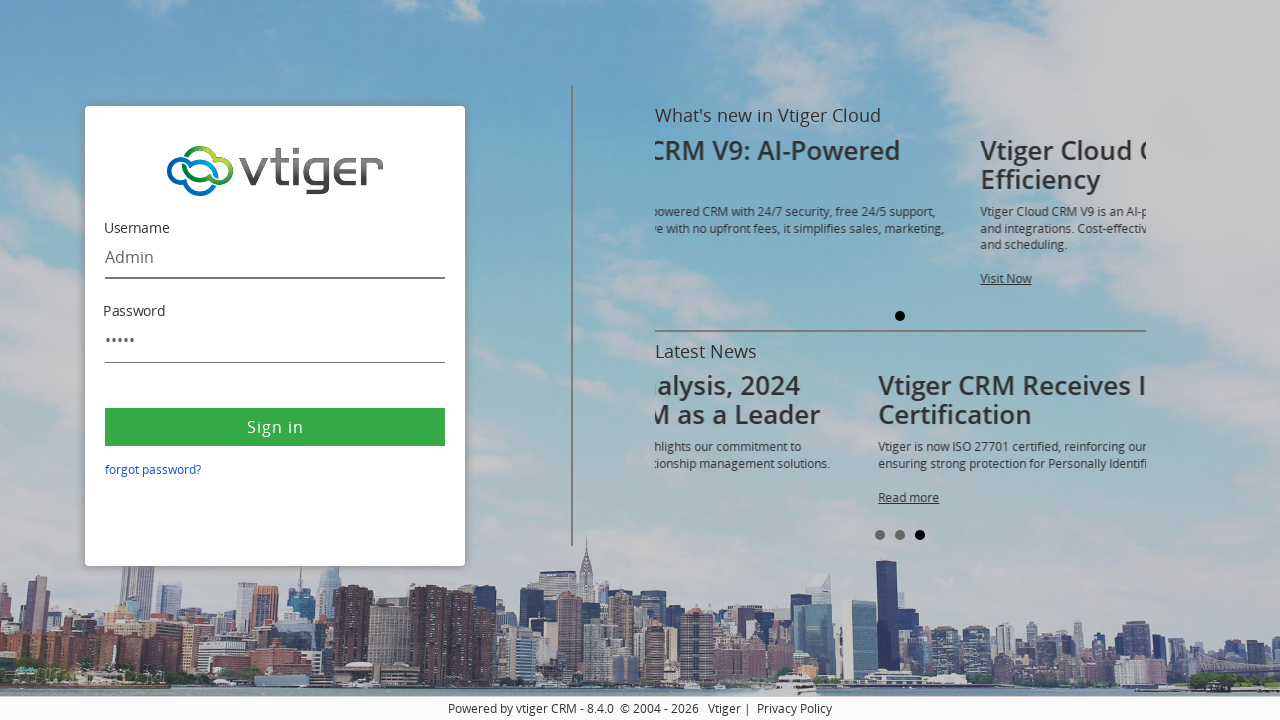